Tests jQuery UI Selectable widget by navigating to the demo page and selecting multiple items (1st, 3rd, and 5th) using keyboard actions

Starting URL: https://jqueryui.com/resizable

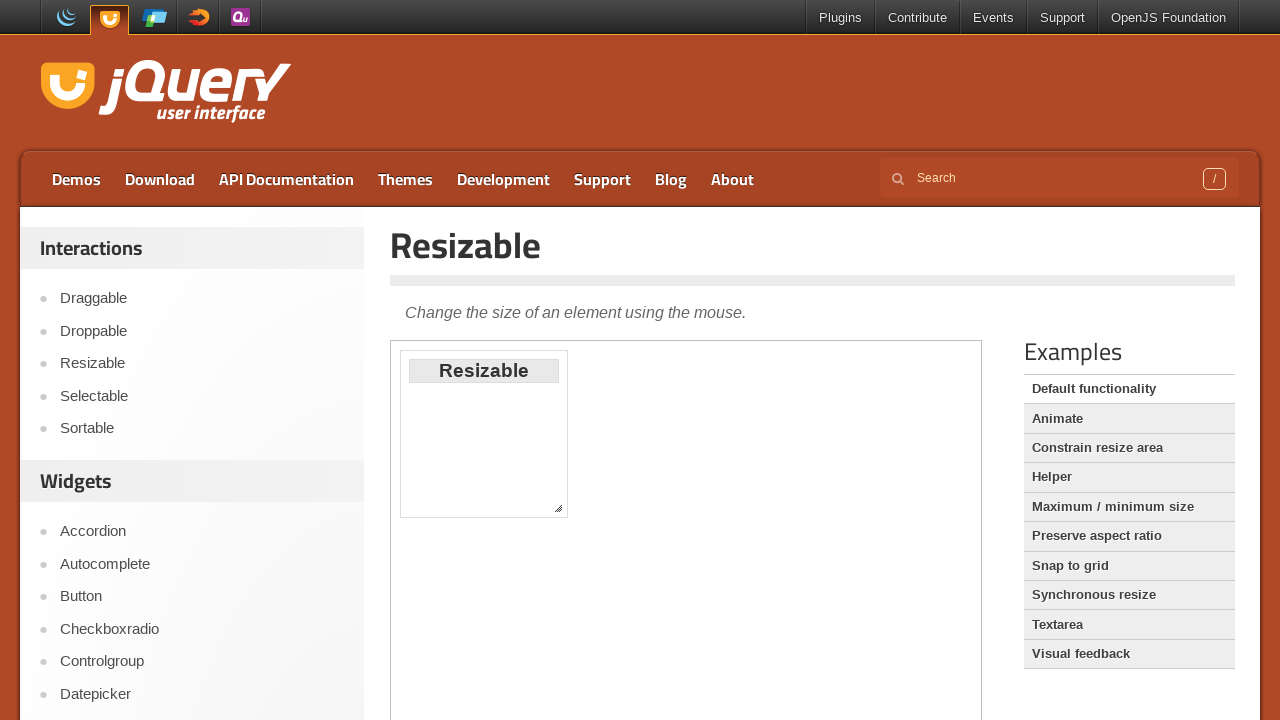

Clicked on Selectable link to navigate to the selectable demo at (202, 396) on text=Selectable
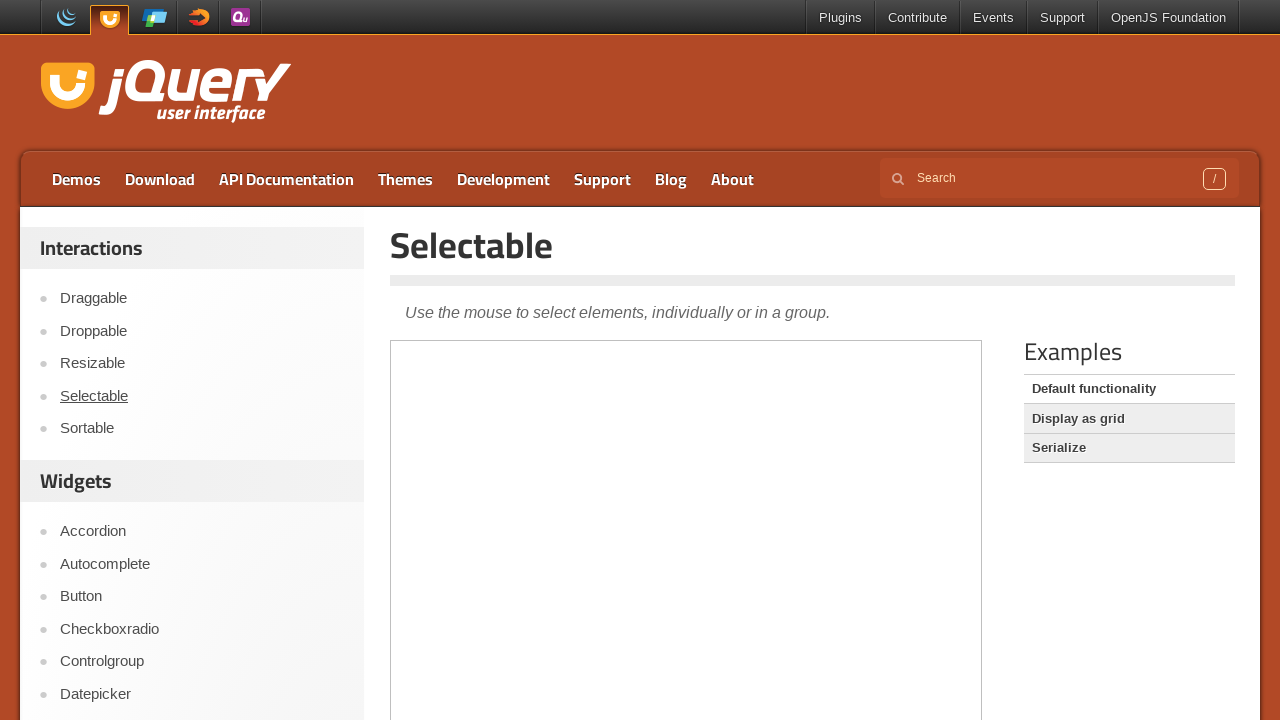

Waited for demo iframe to load
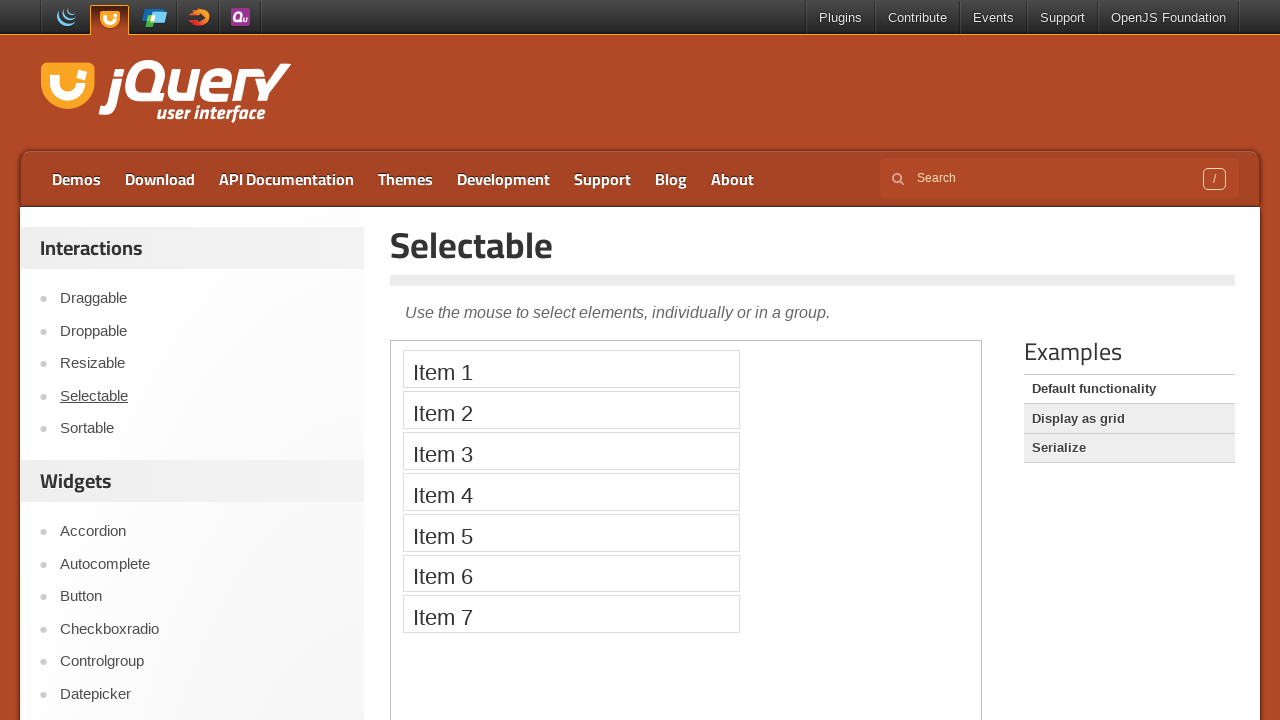

Located the demo iframe
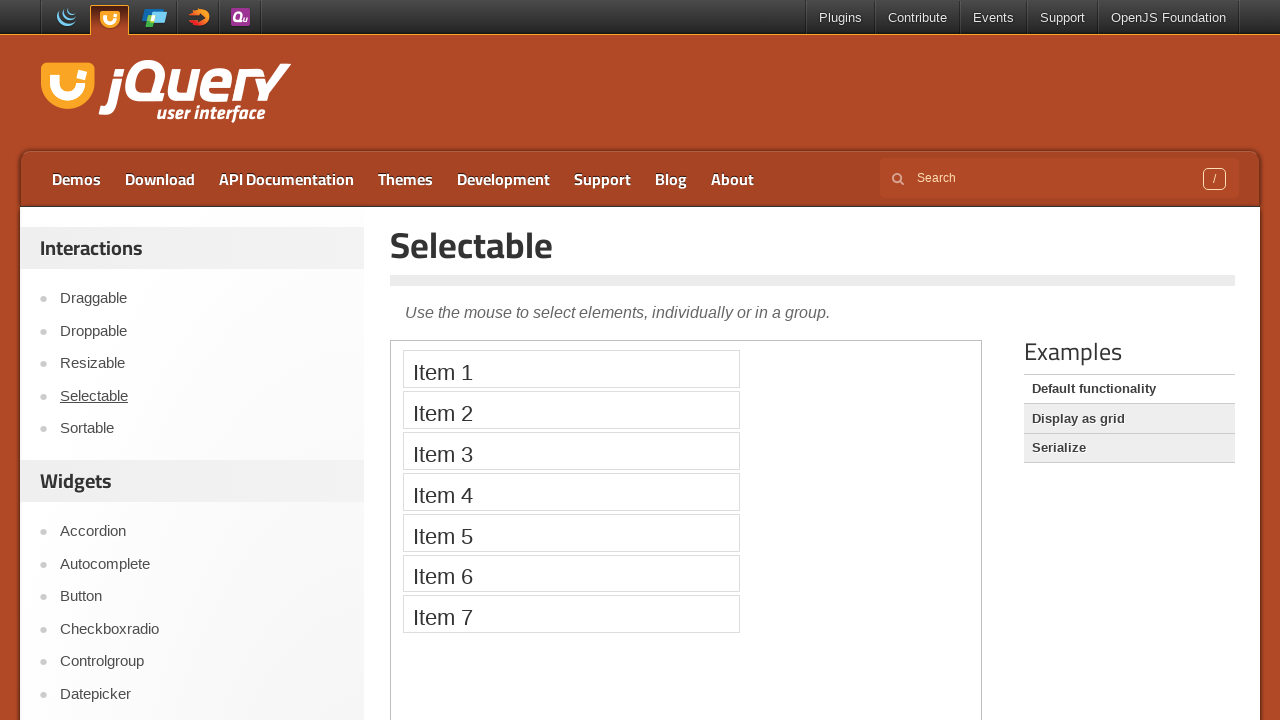

Pressed down Control key to enable multi-select mode
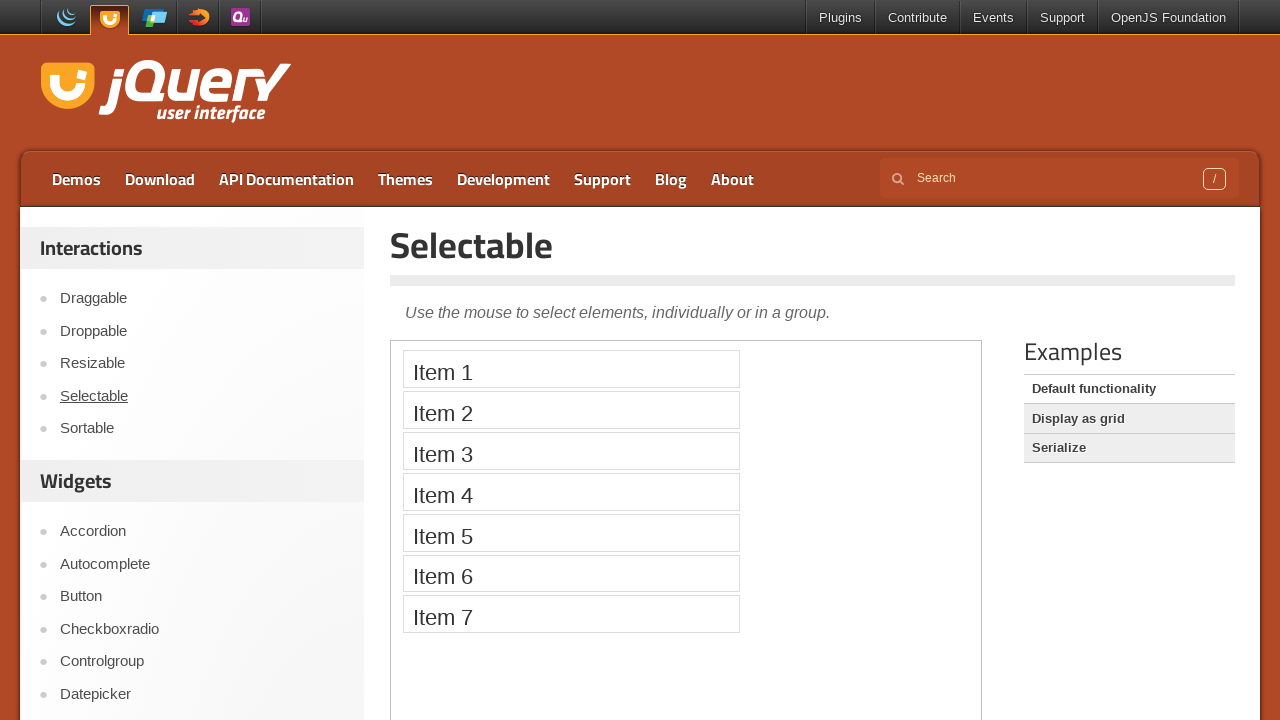

Clicked on the 1st item in selectable list at (571, 369) on .demo-frame >> internal:control=enter-frame >> xpath=//ol[@id='selectable']/li[1
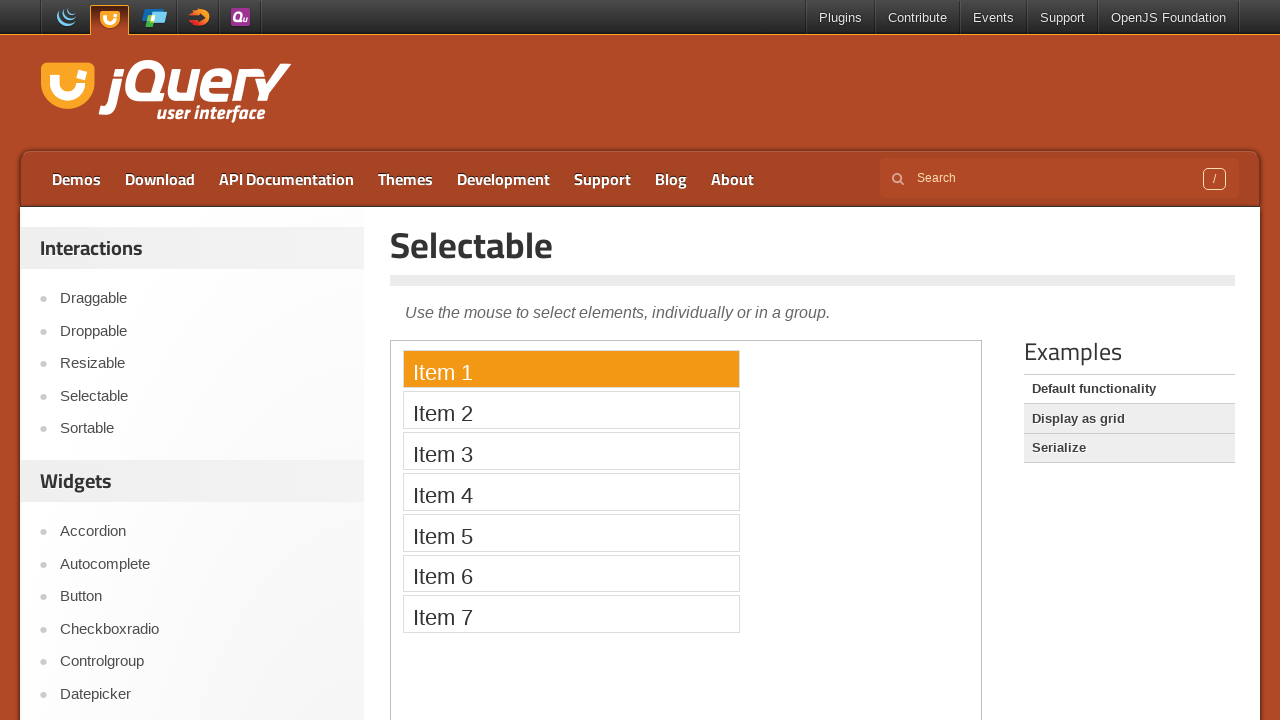

Clicked on the 3rd item in selectable list at (571, 451) on .demo-frame >> internal:control=enter-frame >> xpath=//ol[@id='selectable']/li[3
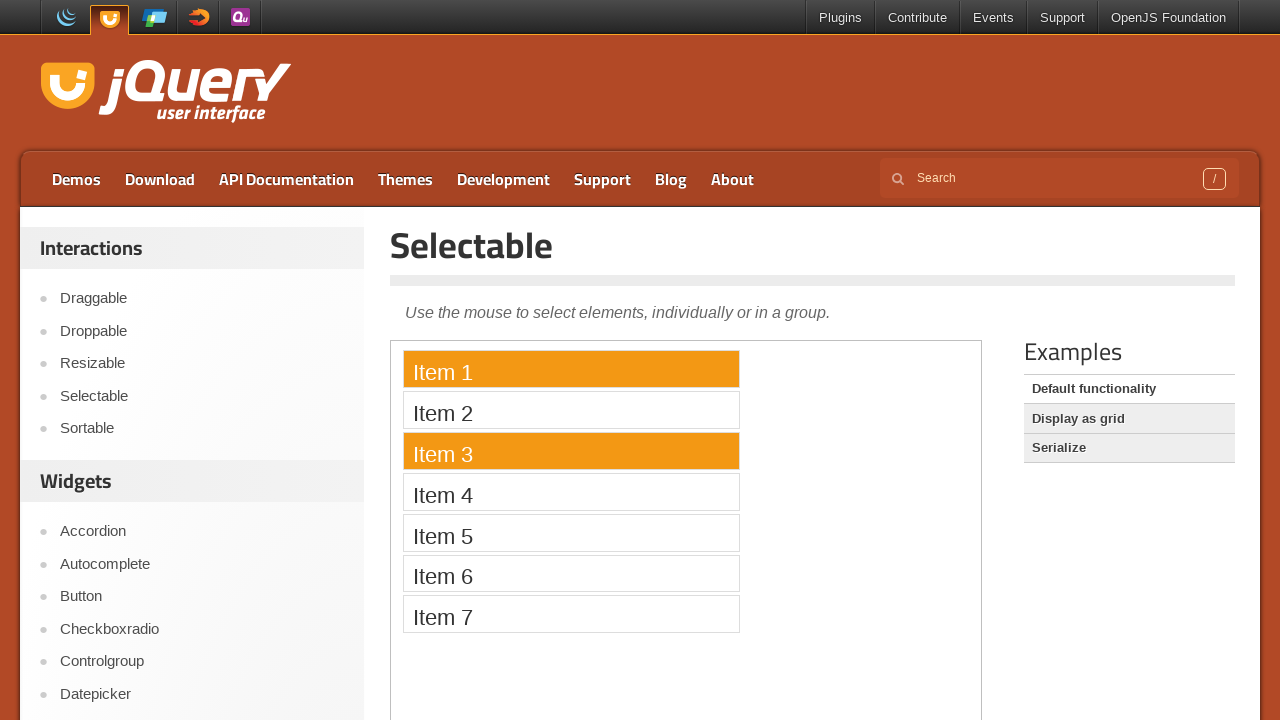

Clicked on the 5th item in selectable list at (571, 532) on .demo-frame >> internal:control=enter-frame >> xpath=//ol[@id='selectable']/li[5
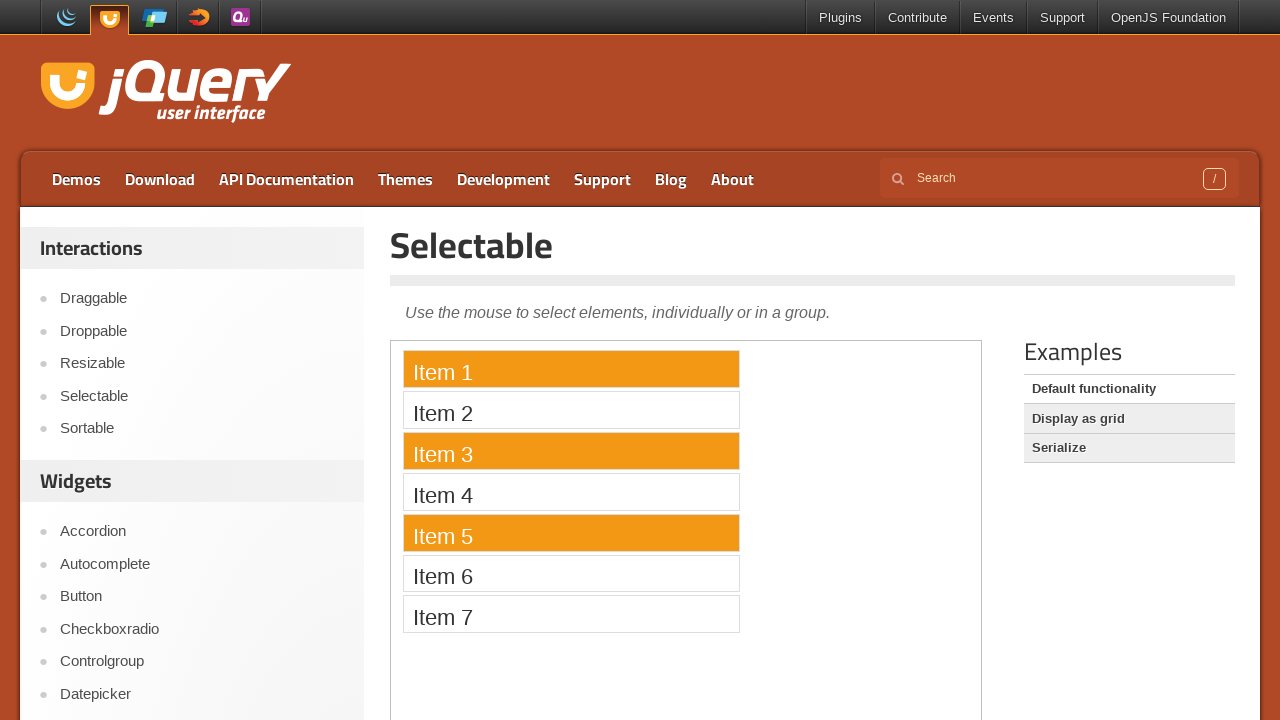

Released Control key to finish multi-select
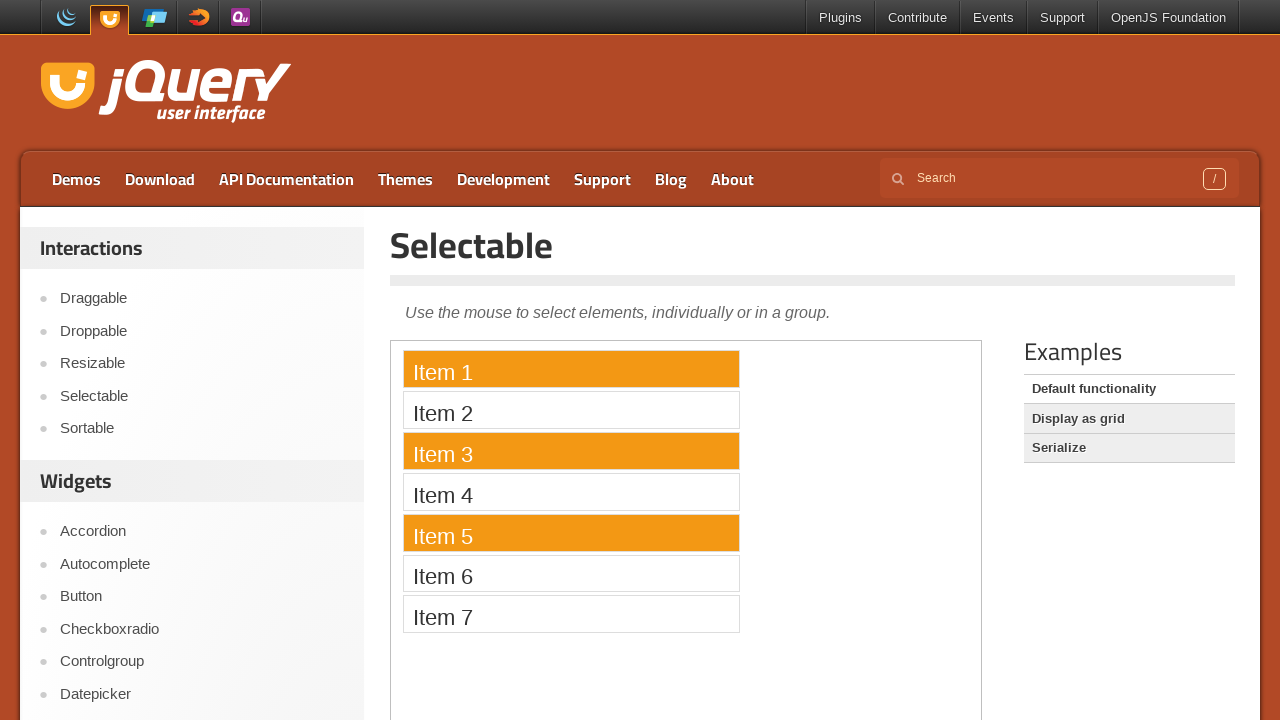

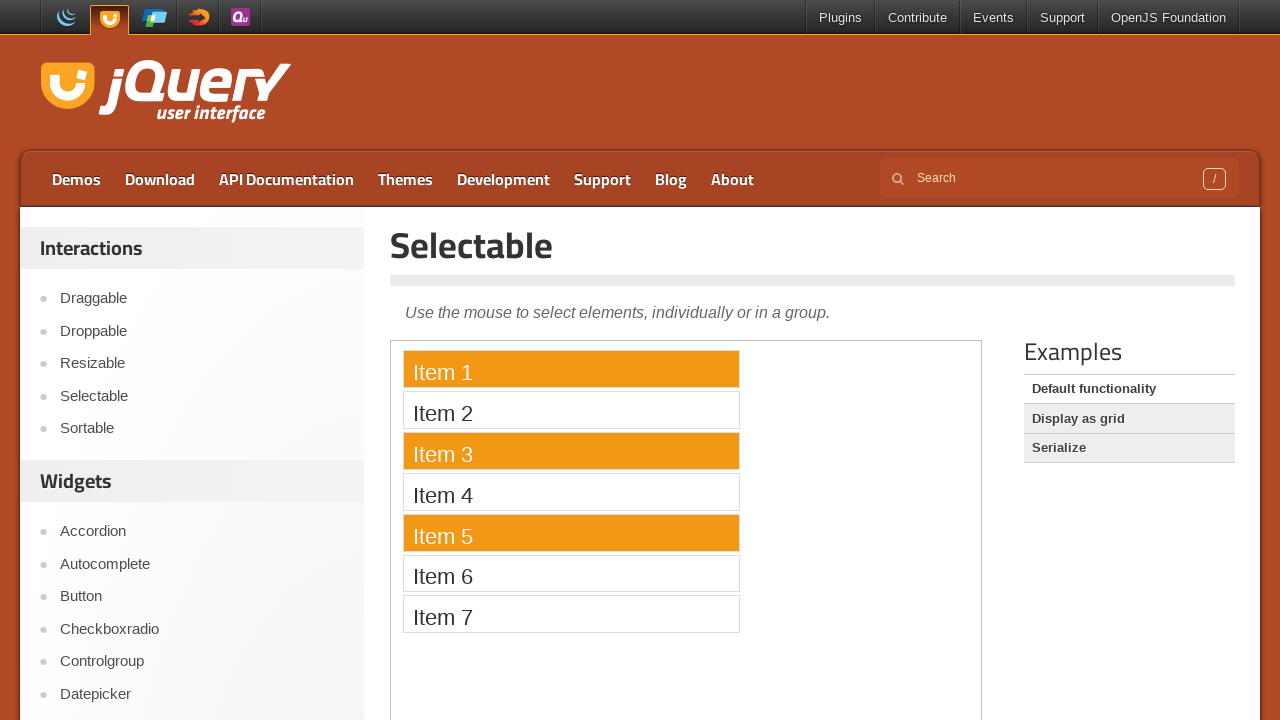